Tests table element selection using XPath expressions to retrieve specific rows and cells from HTML tables

Starting URL: https://www.w3schools.com/css/css_table.asp

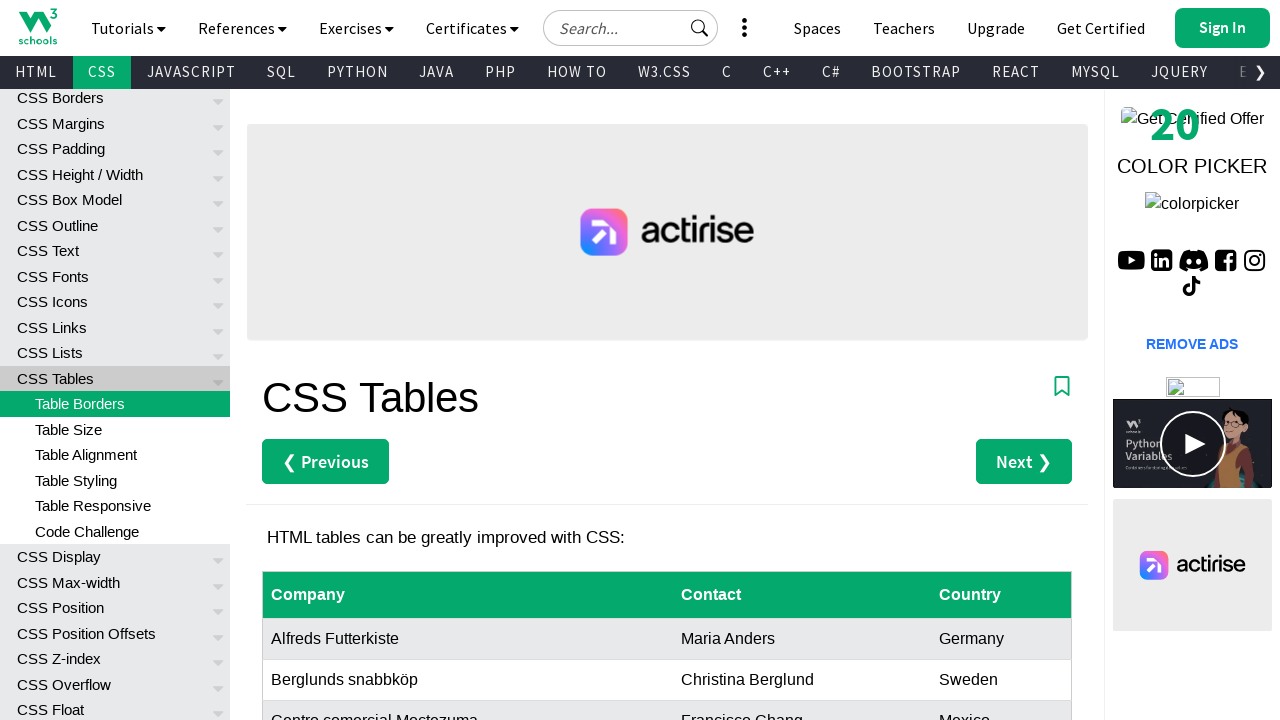

Navigated to W3Schools CSS table examples page
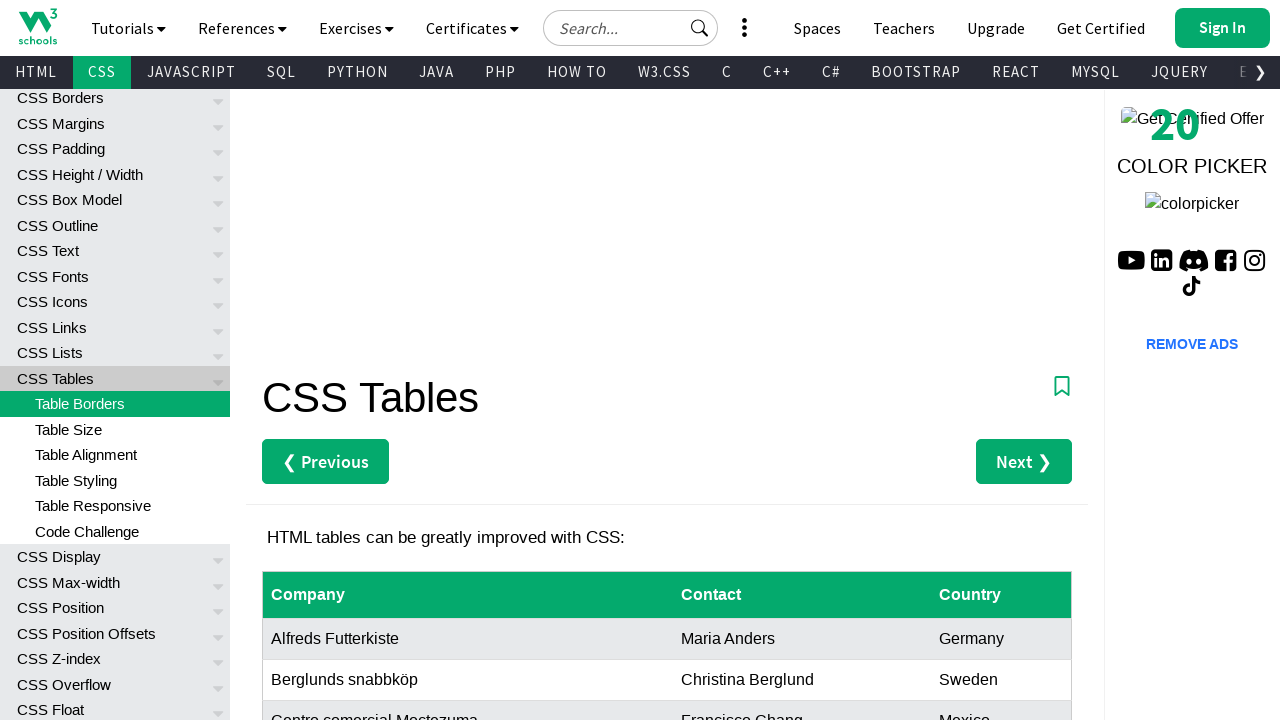

Selected row 5 from table using XPath expression
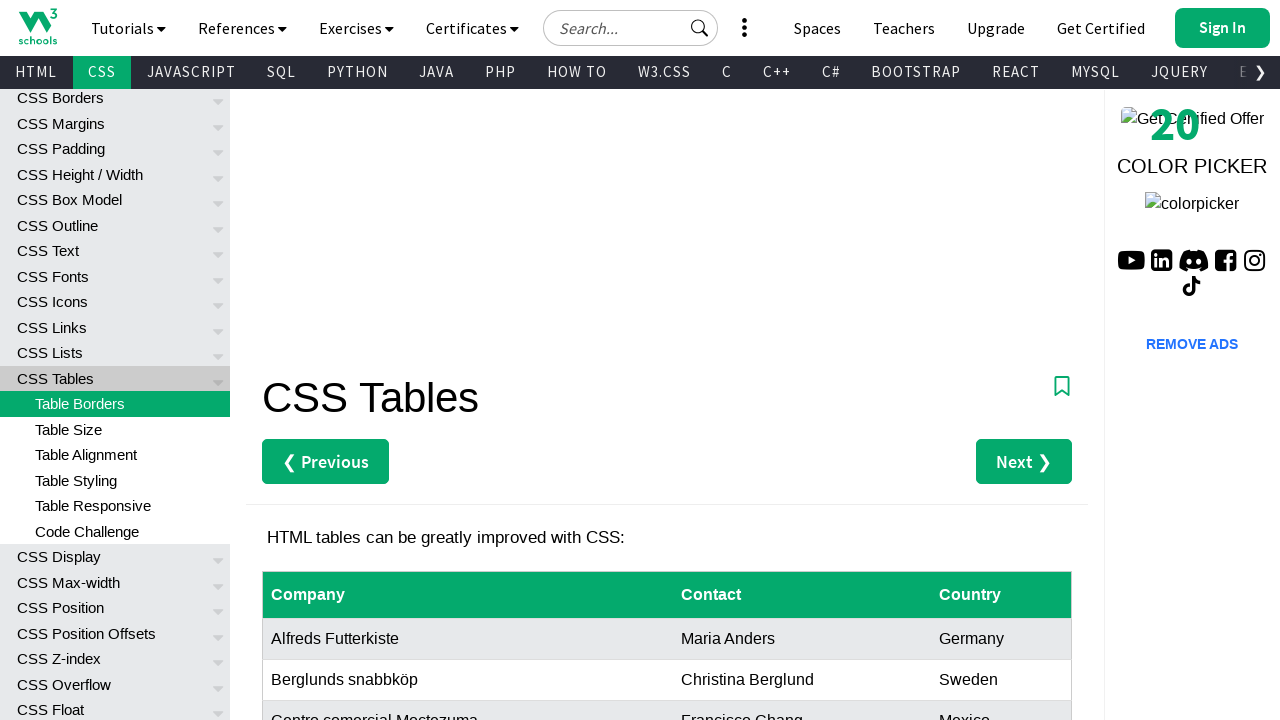

Selected row 2 from 'fullwidthtable' class using XPath expression
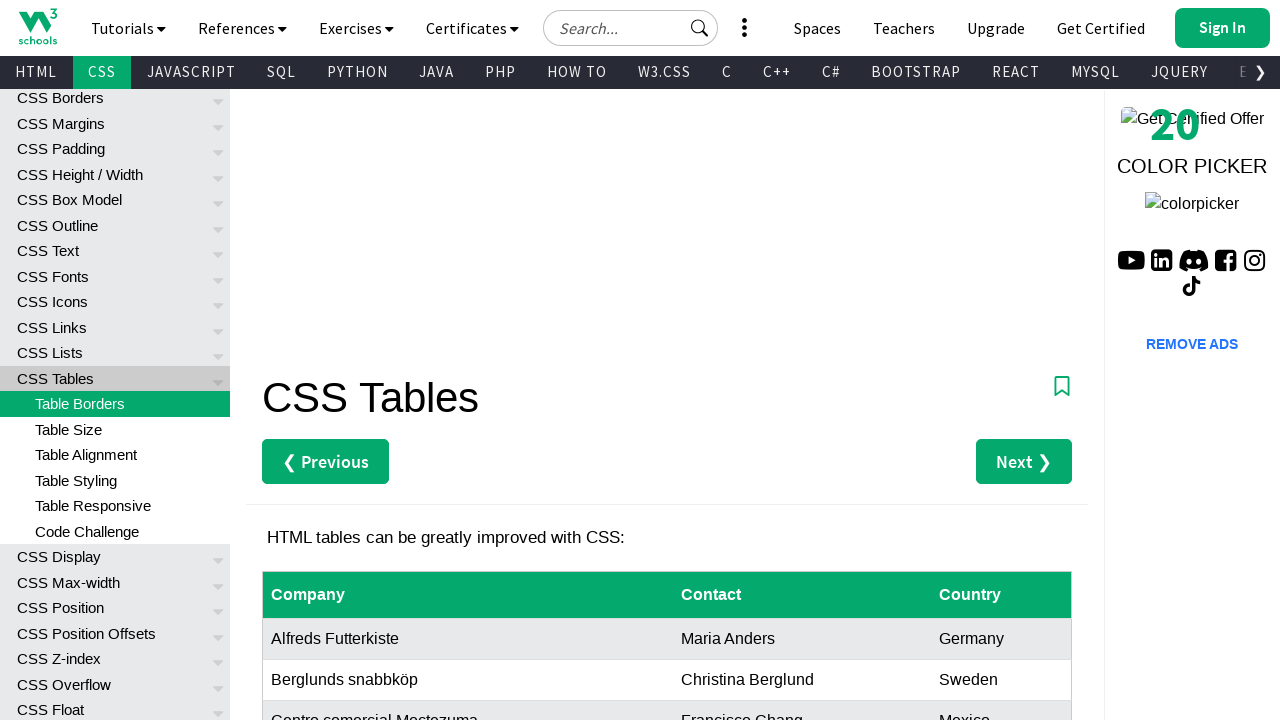

Selected last cell from row 5 using XPath expression
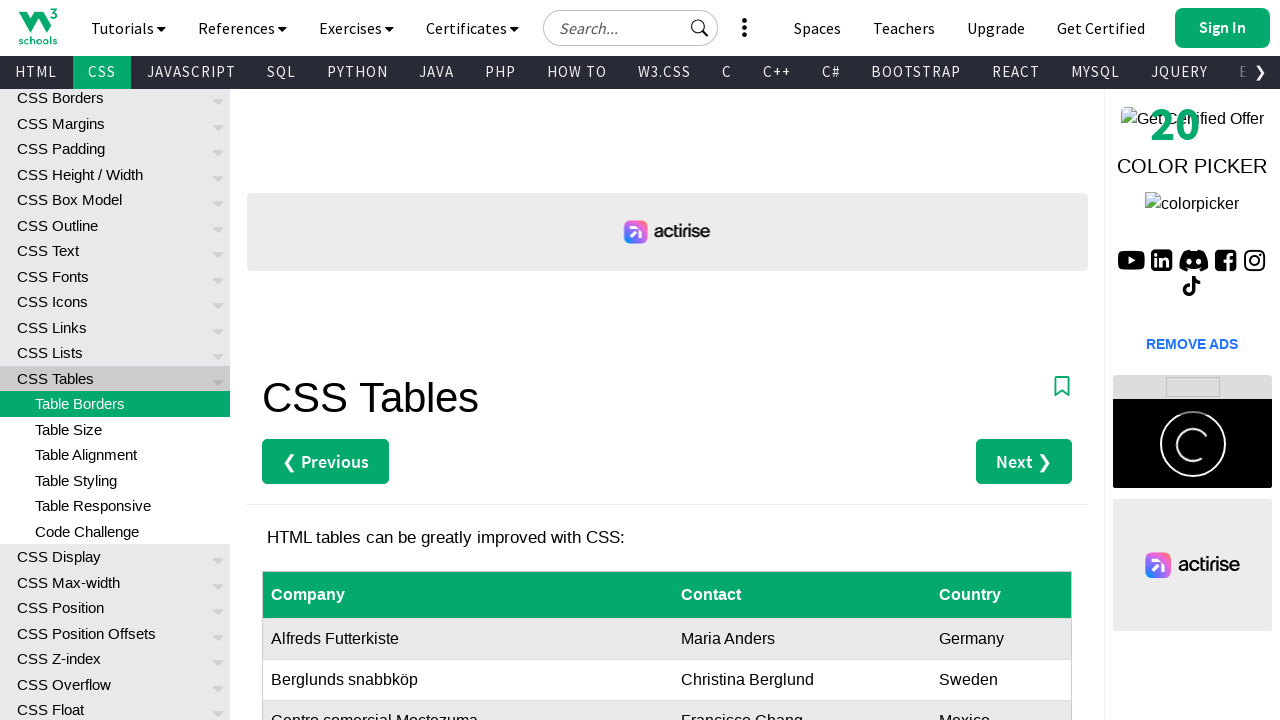

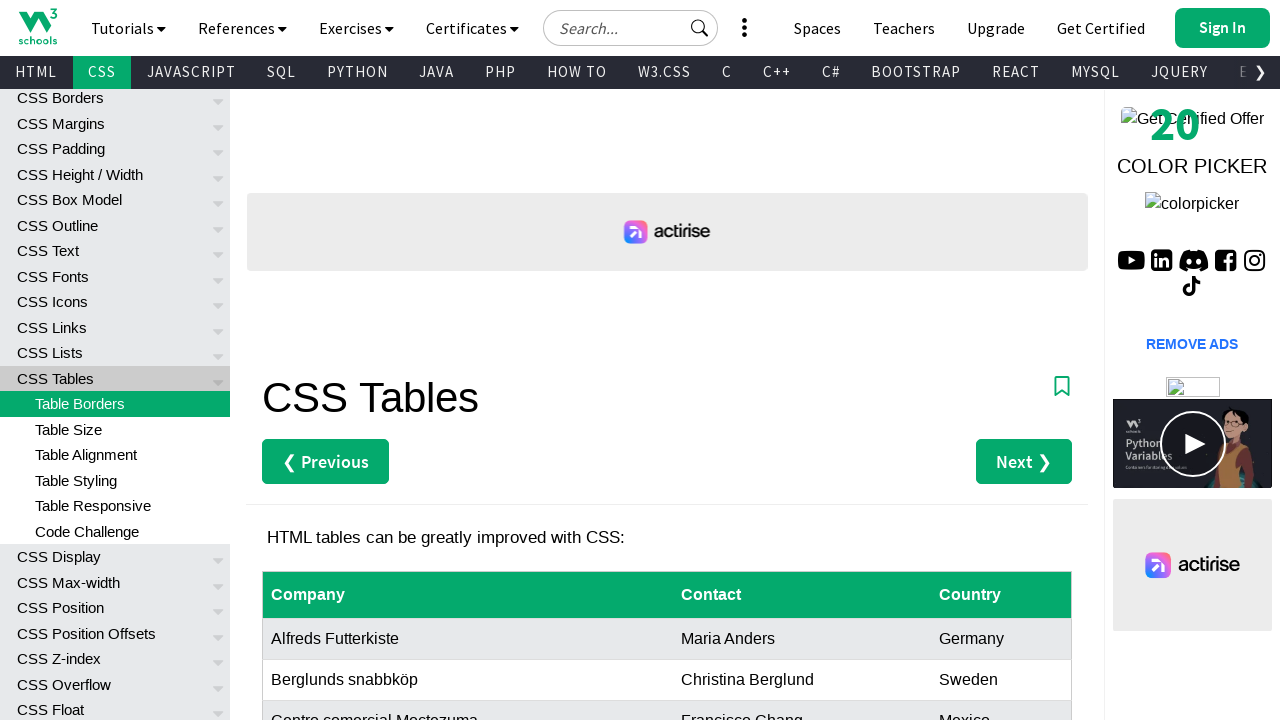